Tests navigating from Tesla homepage through Shop and Lifestyle to the Cybertruck for Kids product page

Starting URL: https://www.tesla.com/

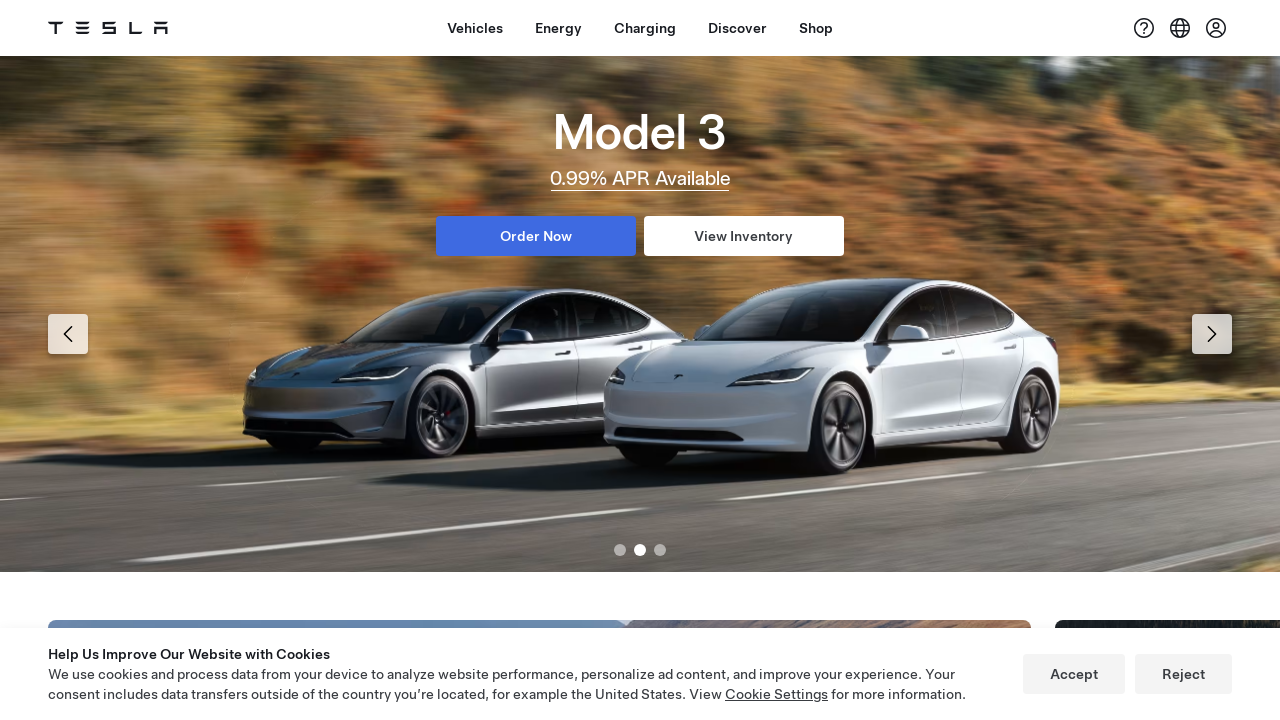

Shop button selector loaded
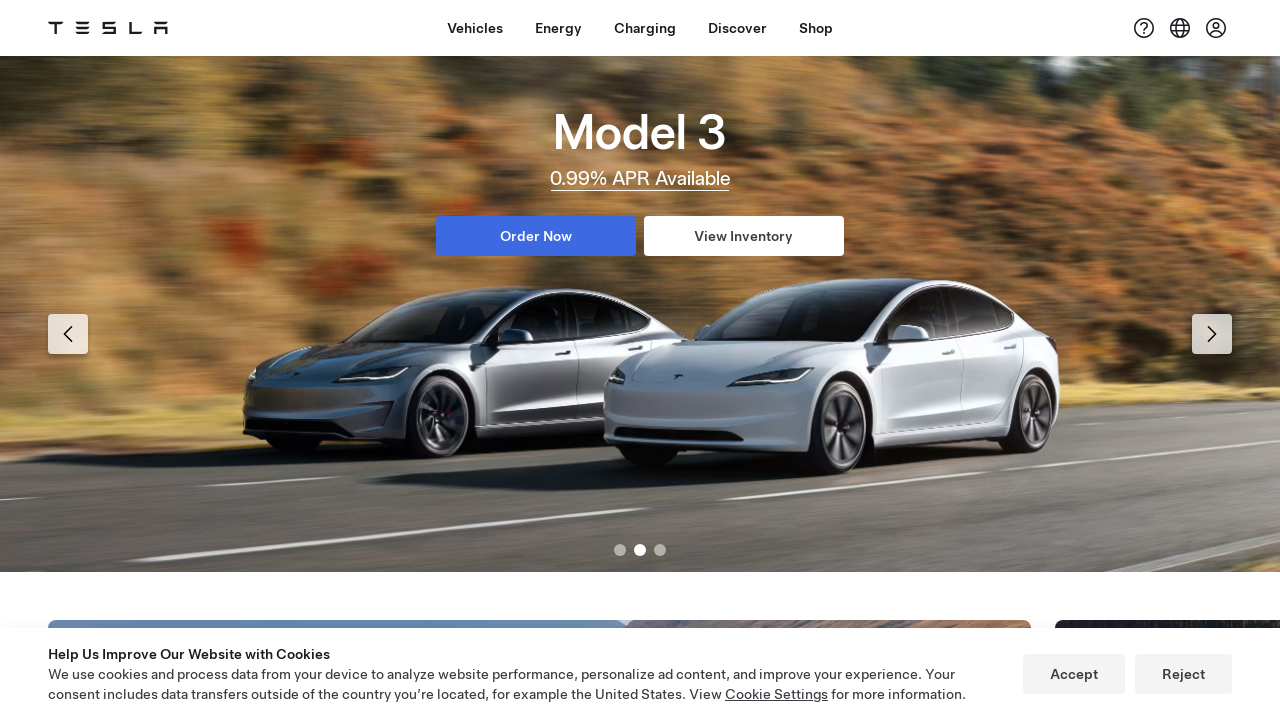

Clicked Shop button in navigation at (816, 28) on xpath=//a[contains(@id,'dx-nav-item--shop')]
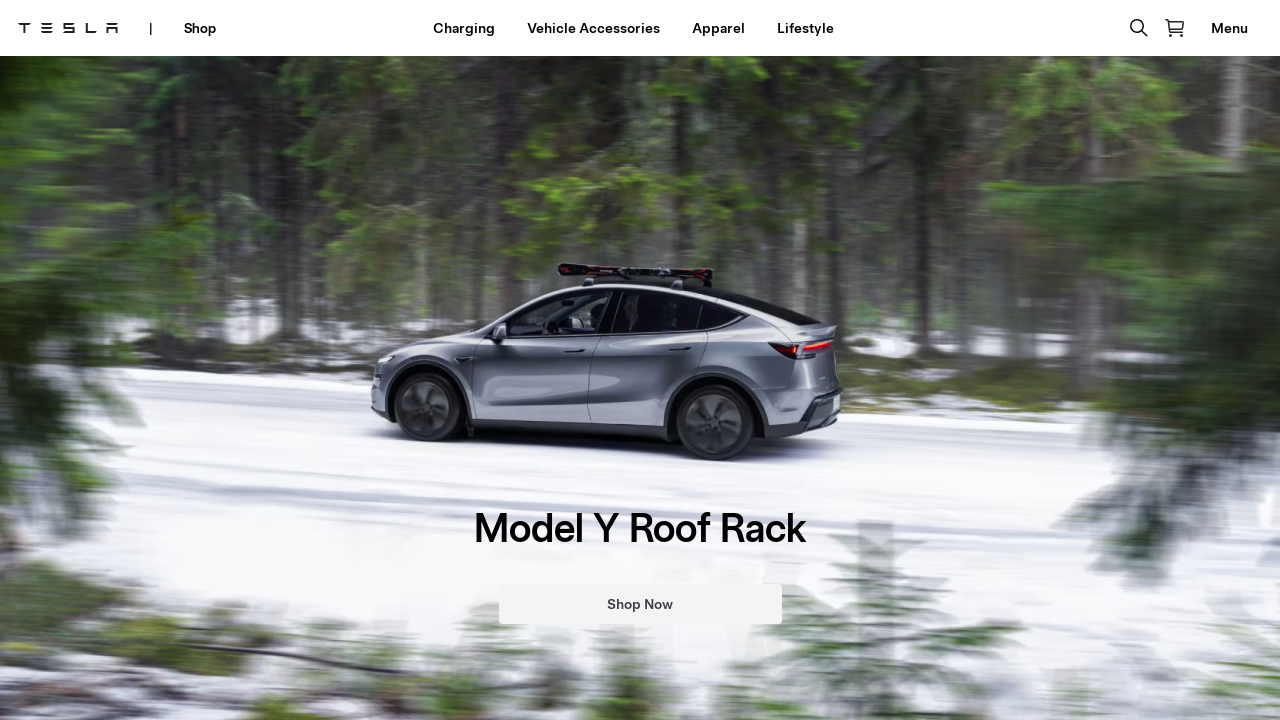

Waited for Shop page to load
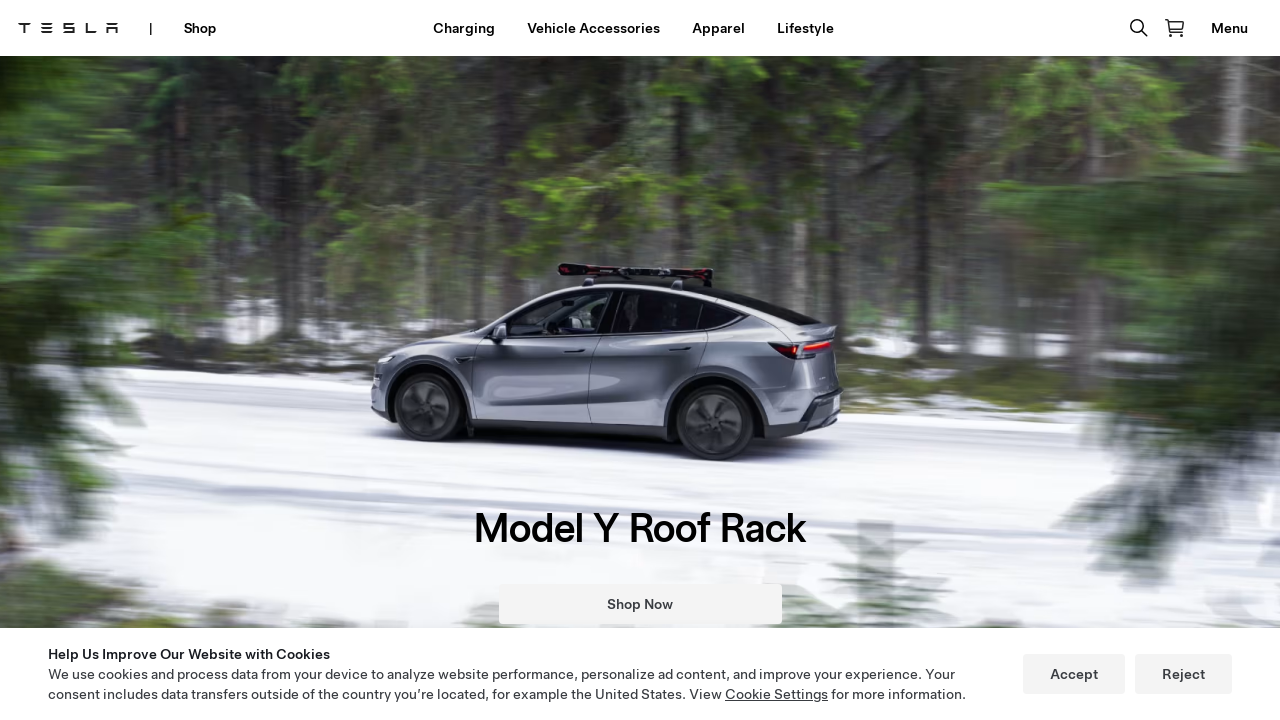

Lifestyle button selector loaded
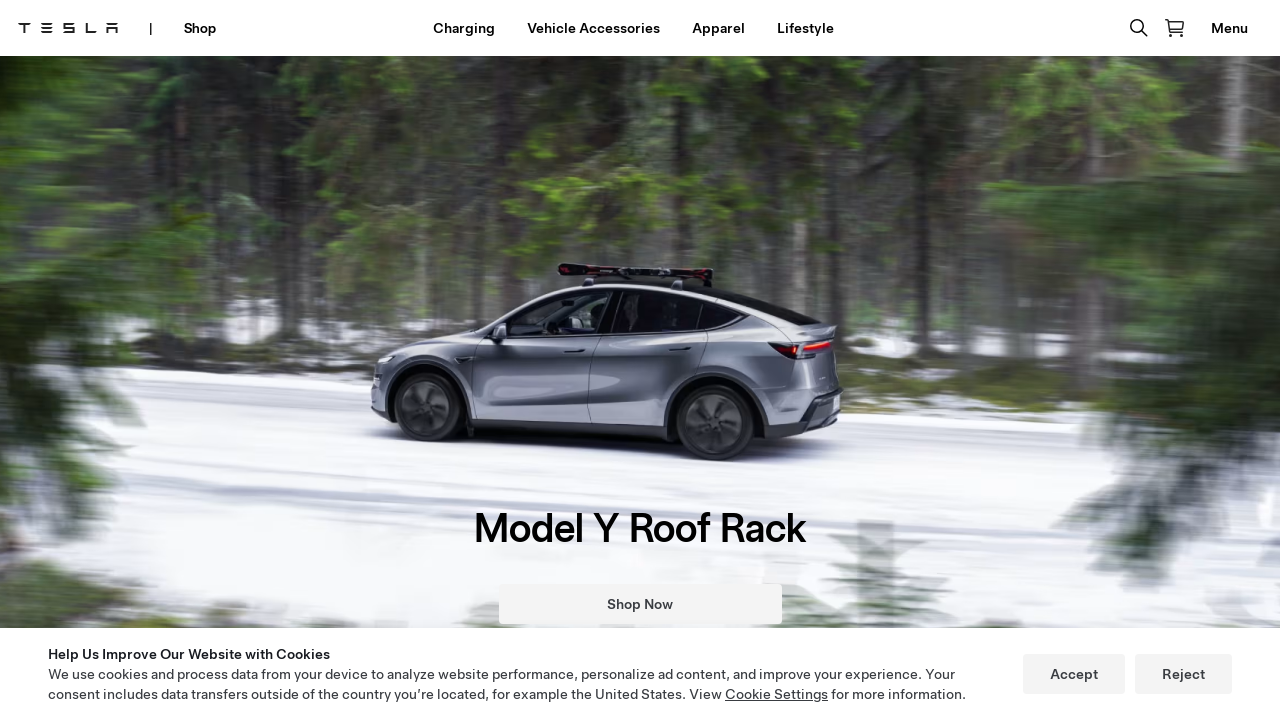

Clicked Lifestyle button at (805, 28) on xpath=//a[contains(.,'Lifestyle')]
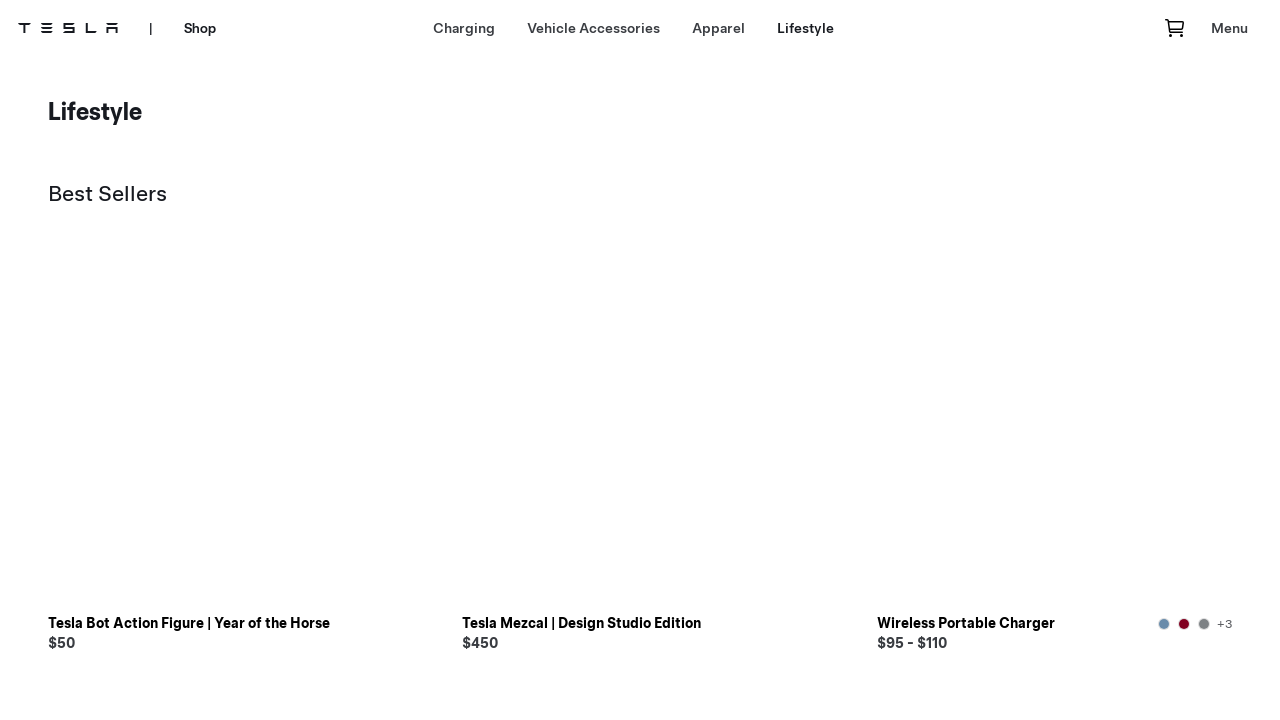

Navigated to Lifestyle page
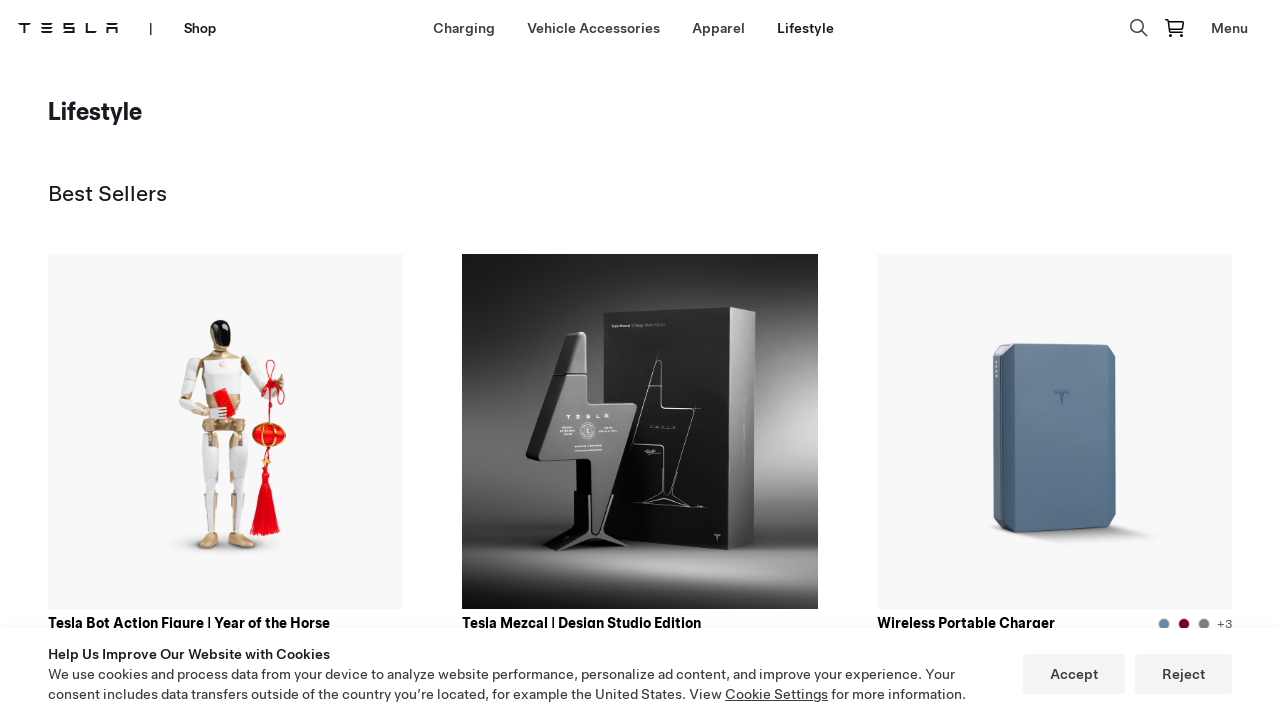

Waited for Lifestyle page content to fully load
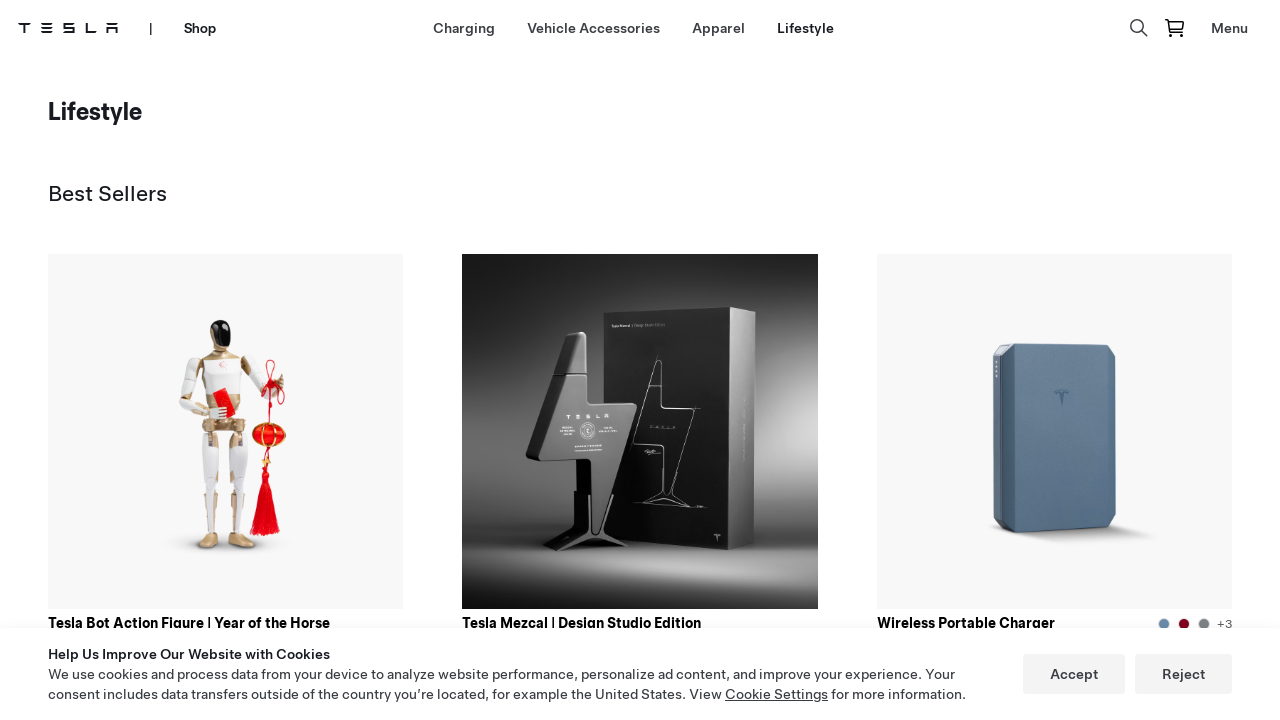

Cybertruck for Kids product image selector loaded
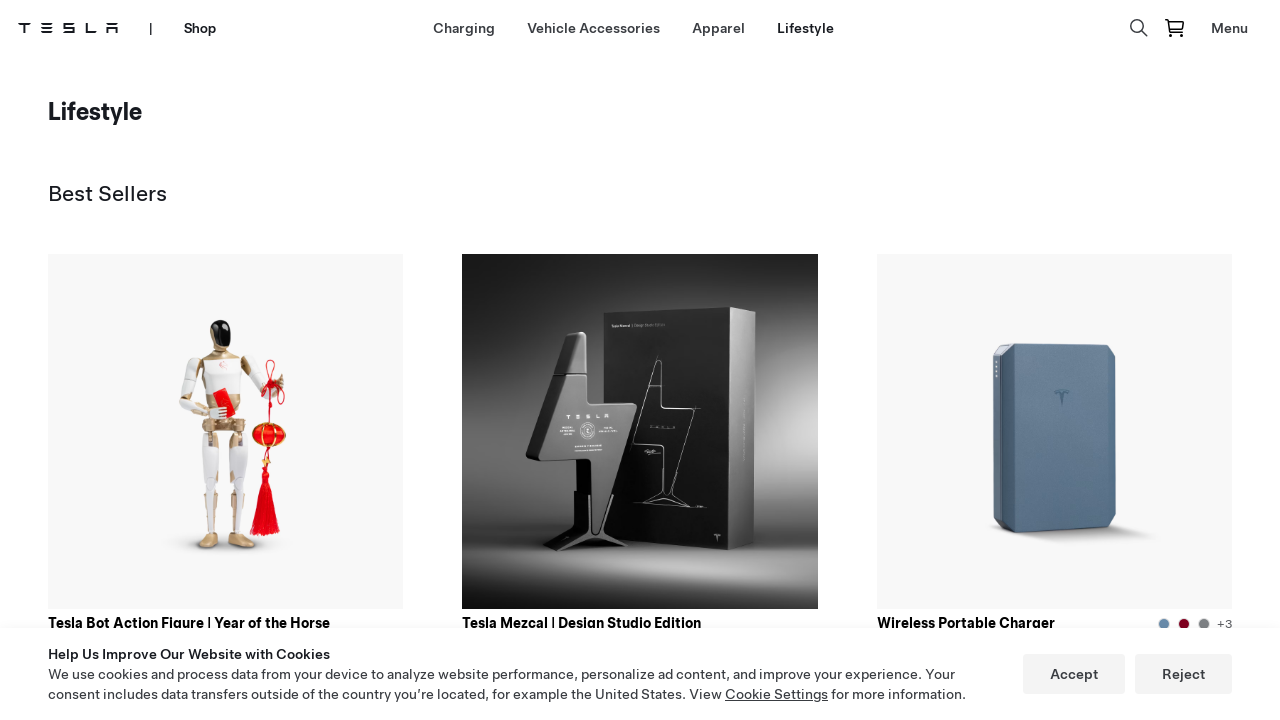

Clicked on Cybertruck for Kids product at (226, 361) on (//img[@alt='Cybertruck for Kids'])[2]
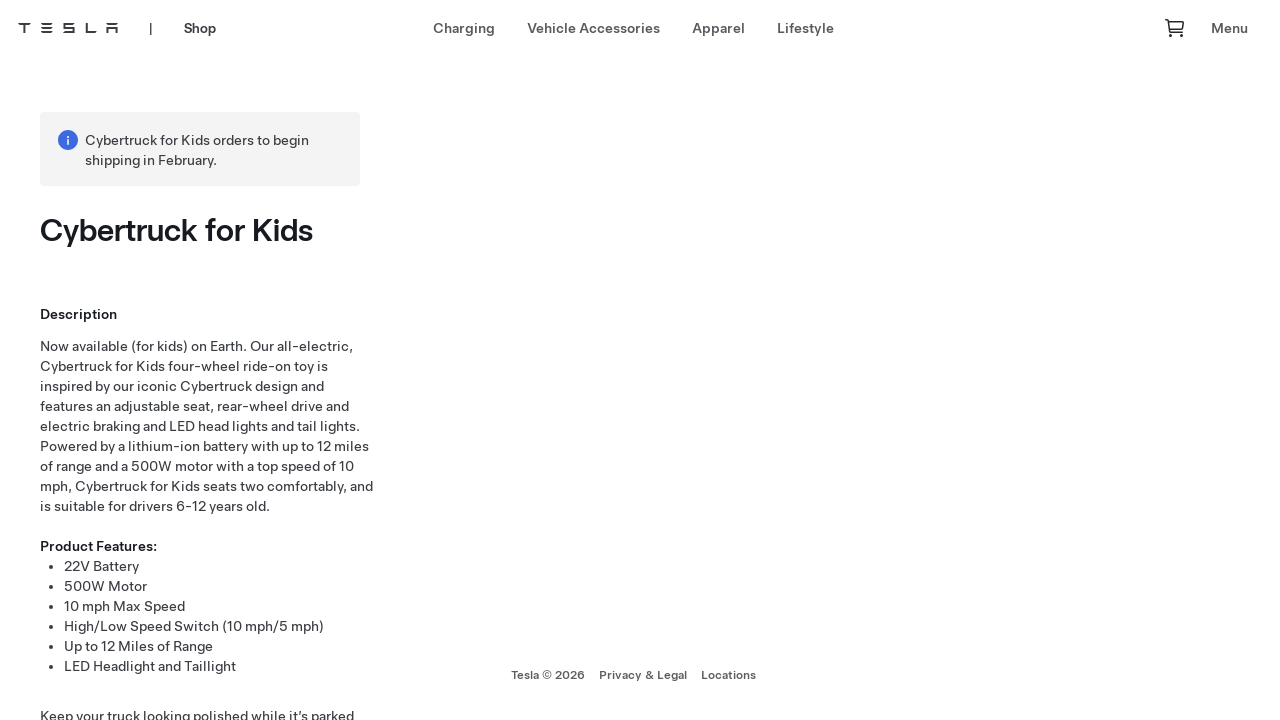

Successfully navigated to Cybertruck for Kids product page
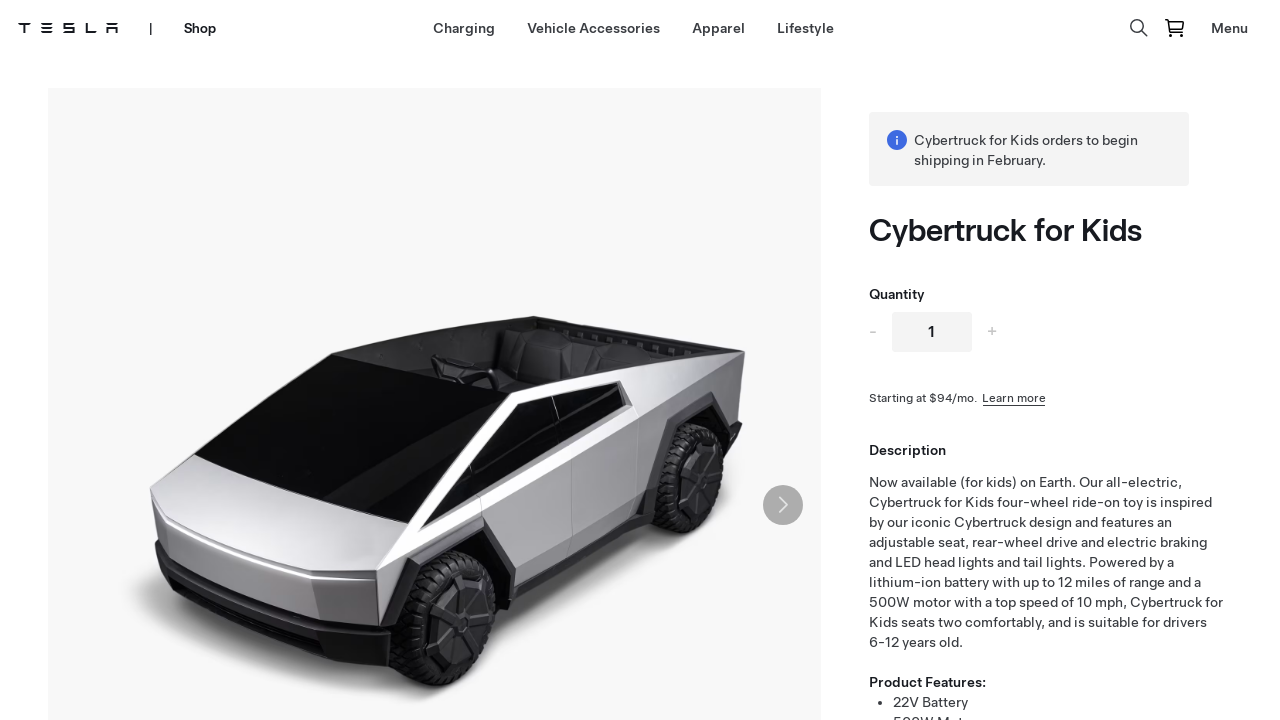

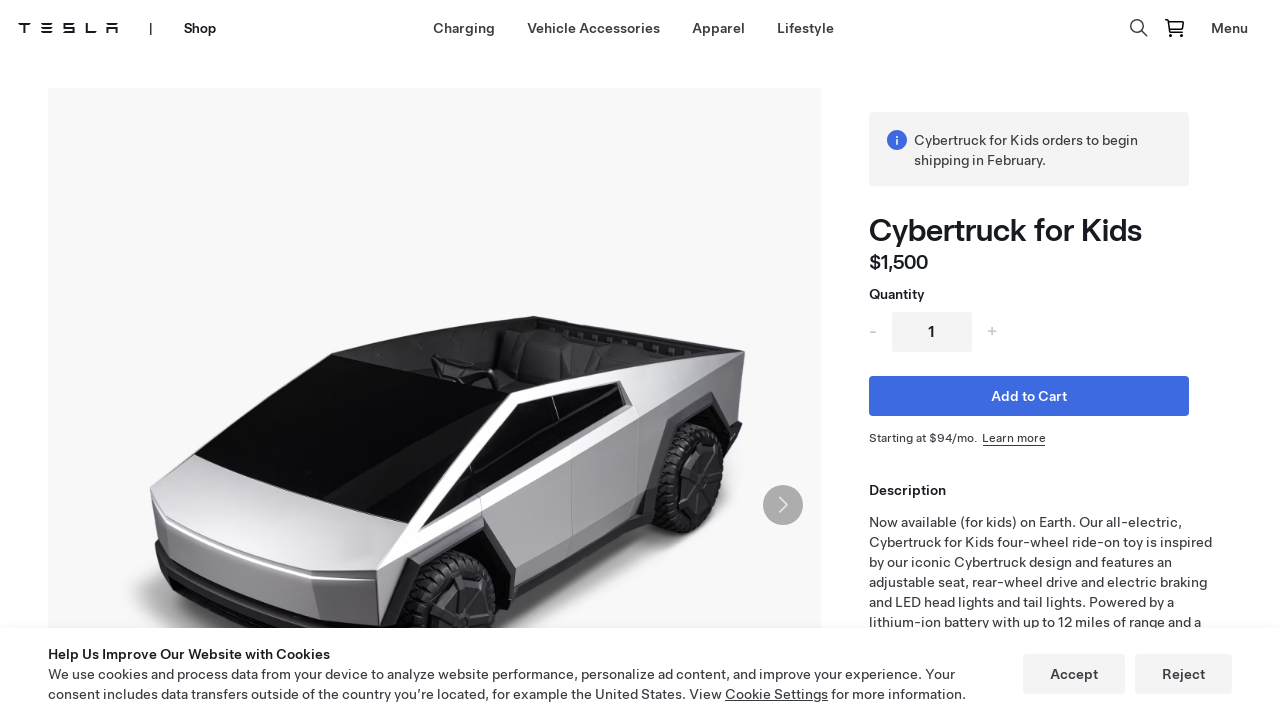